Tests password reset form validation by entering an invalid email format and verifying that an appropriate error message is displayed

Starting URL: https://partner.cloudrein.com/reset-password

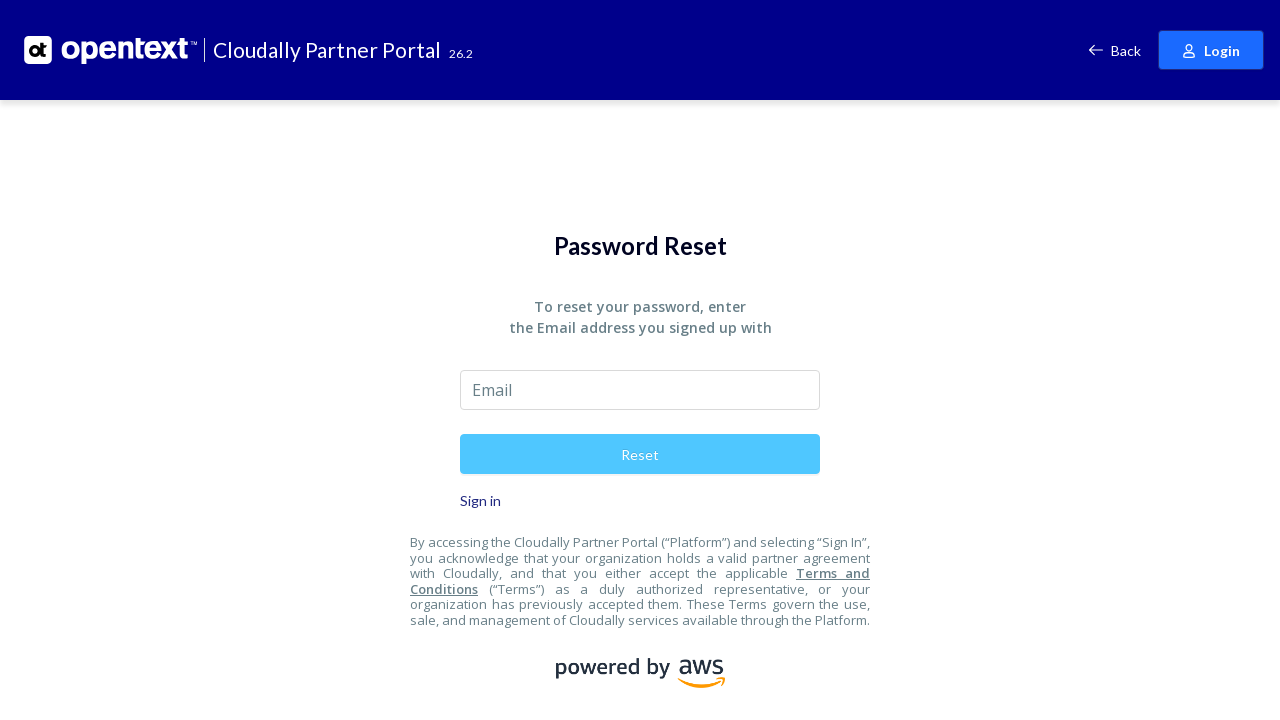

Clicked on the email input field at (640, 390) on input[placeholder='Email']
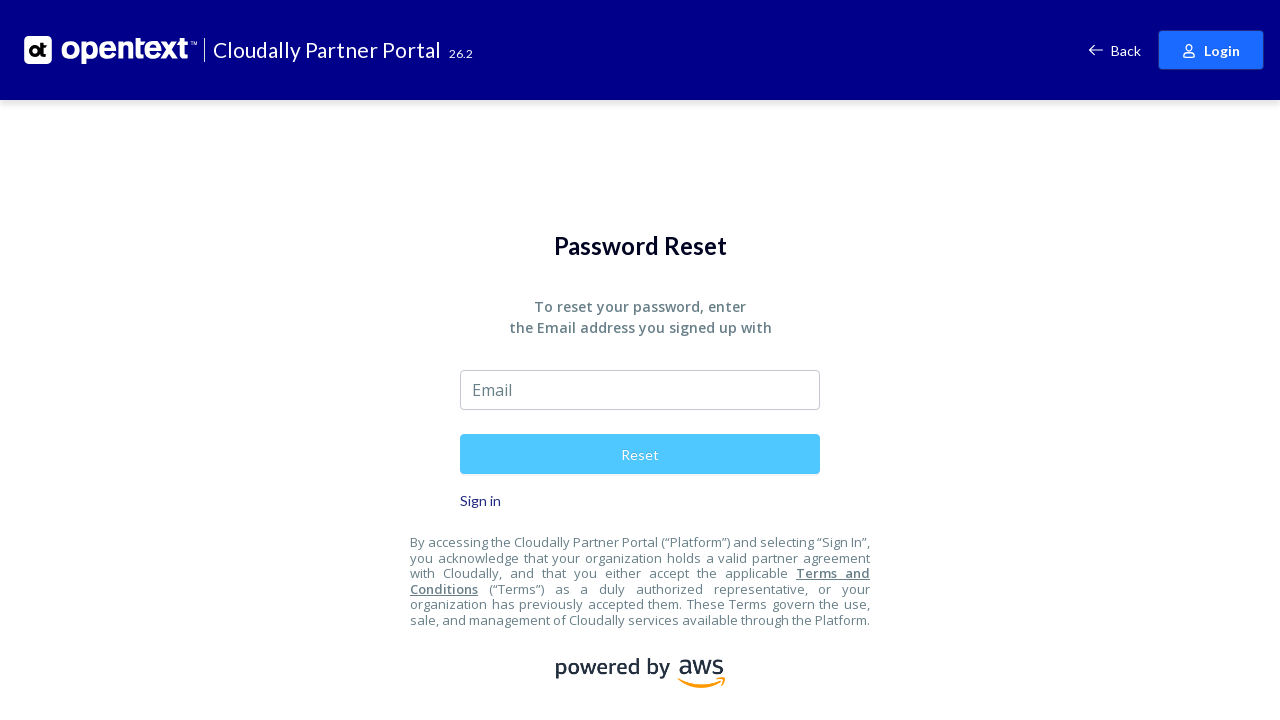

Filled email field with invalid email format 'Andre3gmail' on input[placeholder='Email']
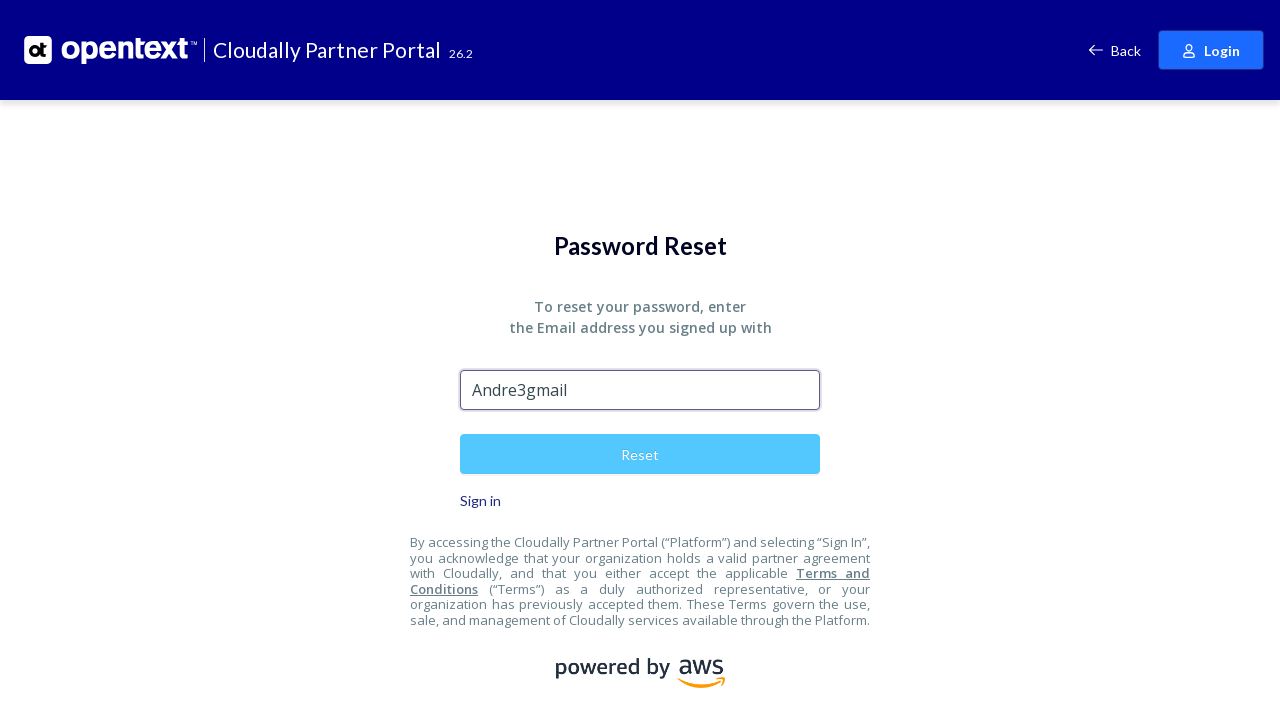

Waited for error message to appear
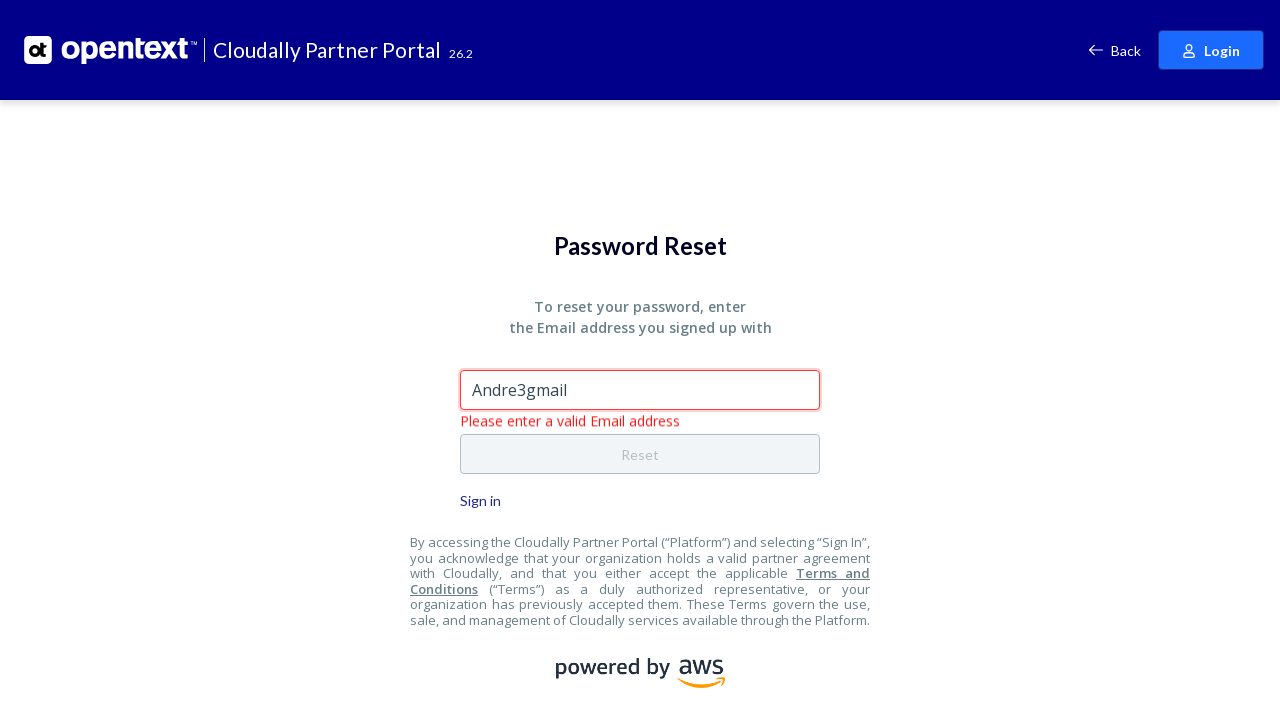

Verified error message displays 'Please enter a valid Email address'
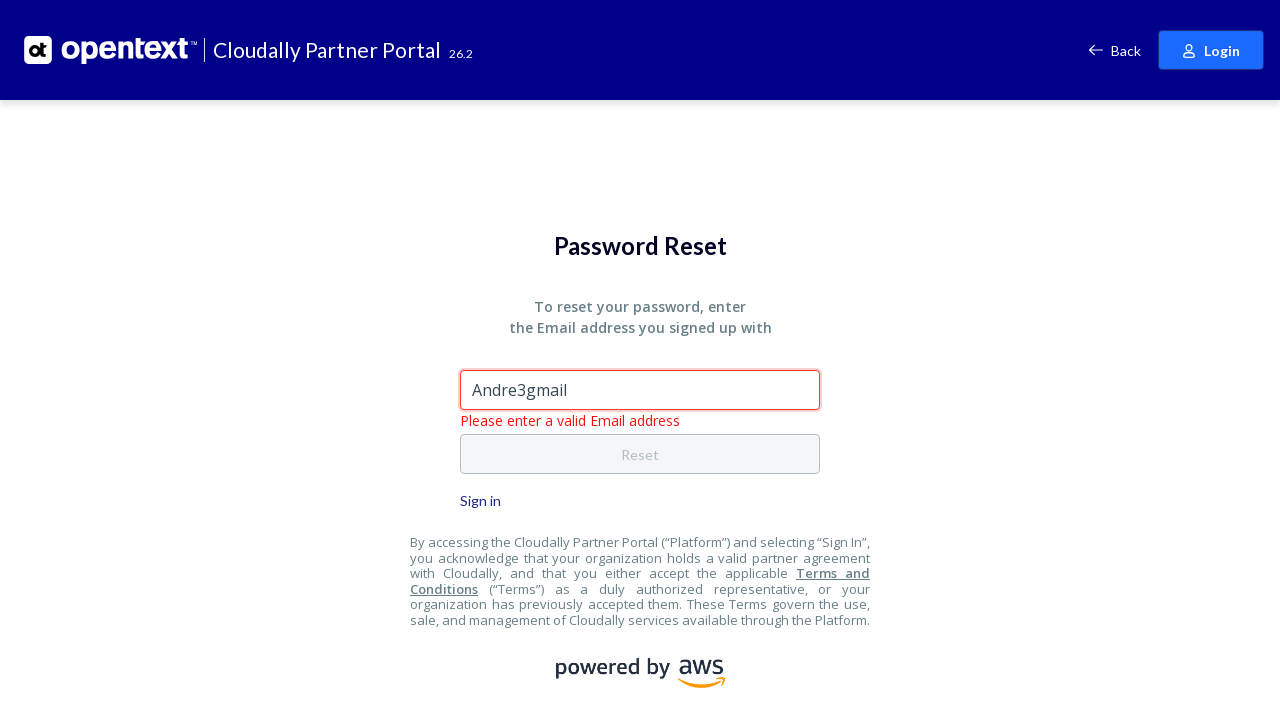

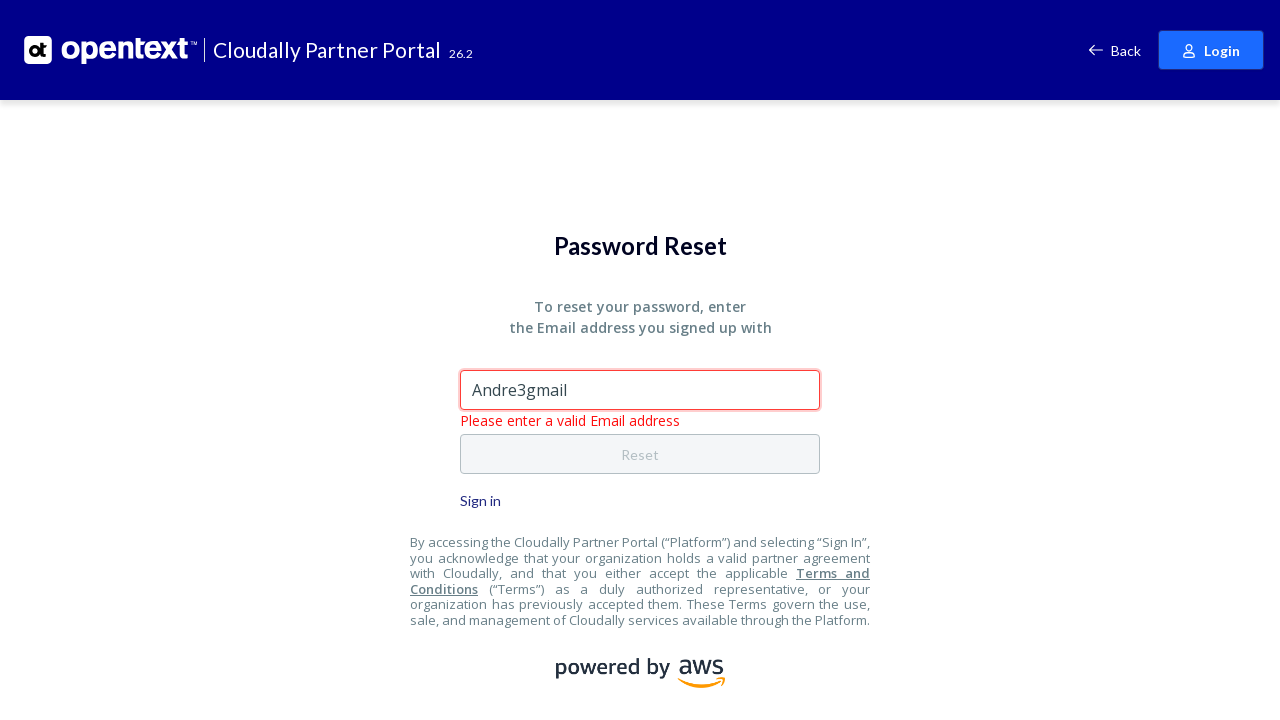